Tests a math challenge page by extracting a value from an element's custom attribute, calculating the answer using a logarithmic formula, filling in the result, checking required checkboxes, and submitting the form.

Starting URL: http://suninjuly.github.io/get_attribute.html

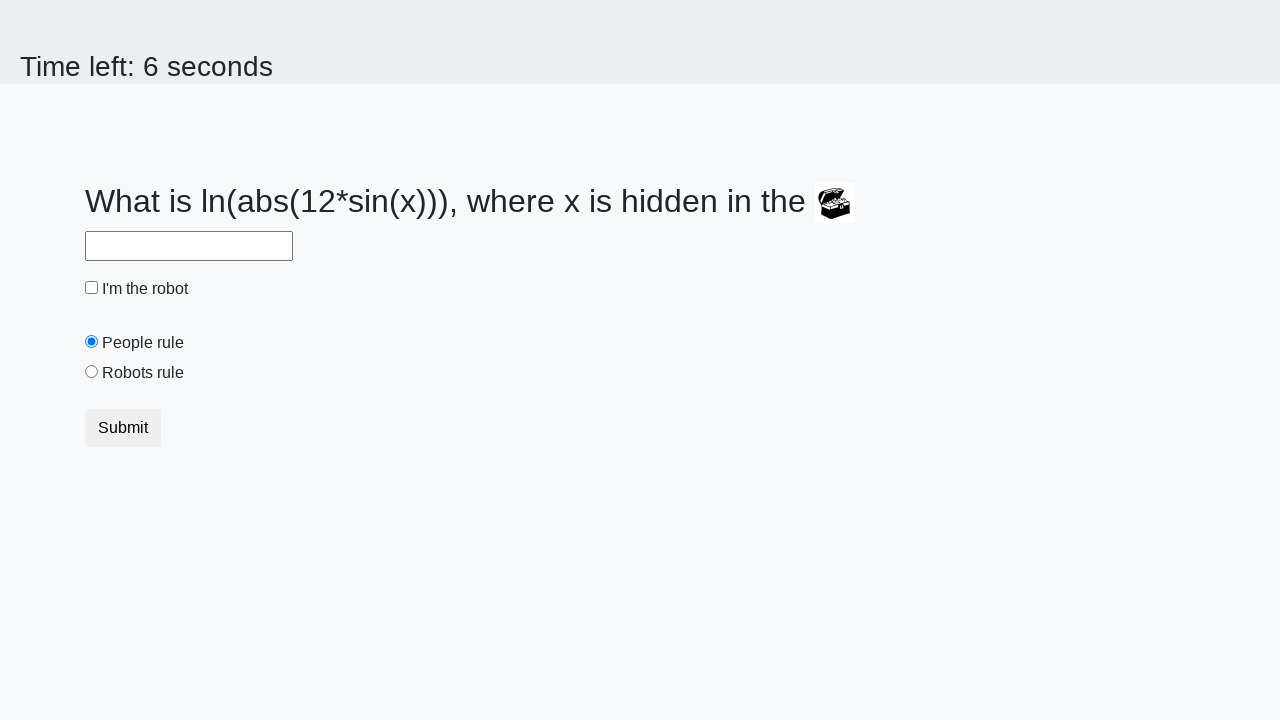

Located treasure element with ID 'treasure'
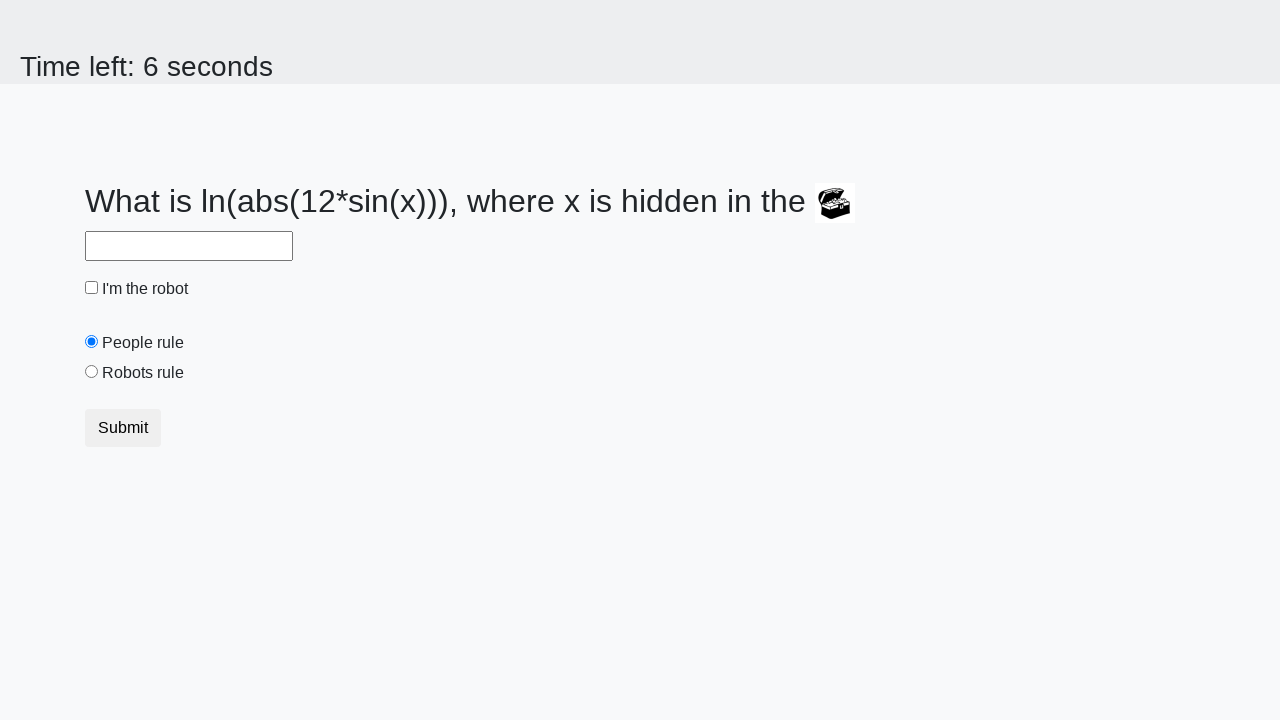

Extracted 'valuex' attribute from treasure element
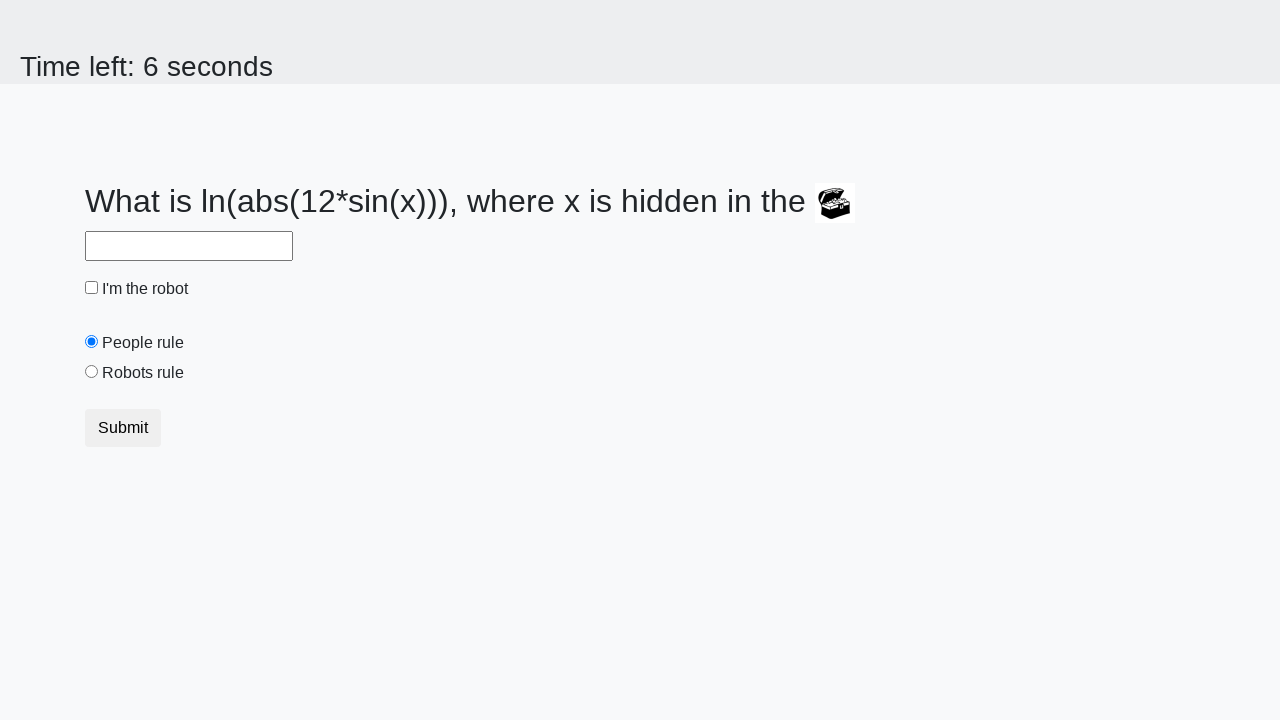

Calculated logarithmic formula result: -0.046859005495018126
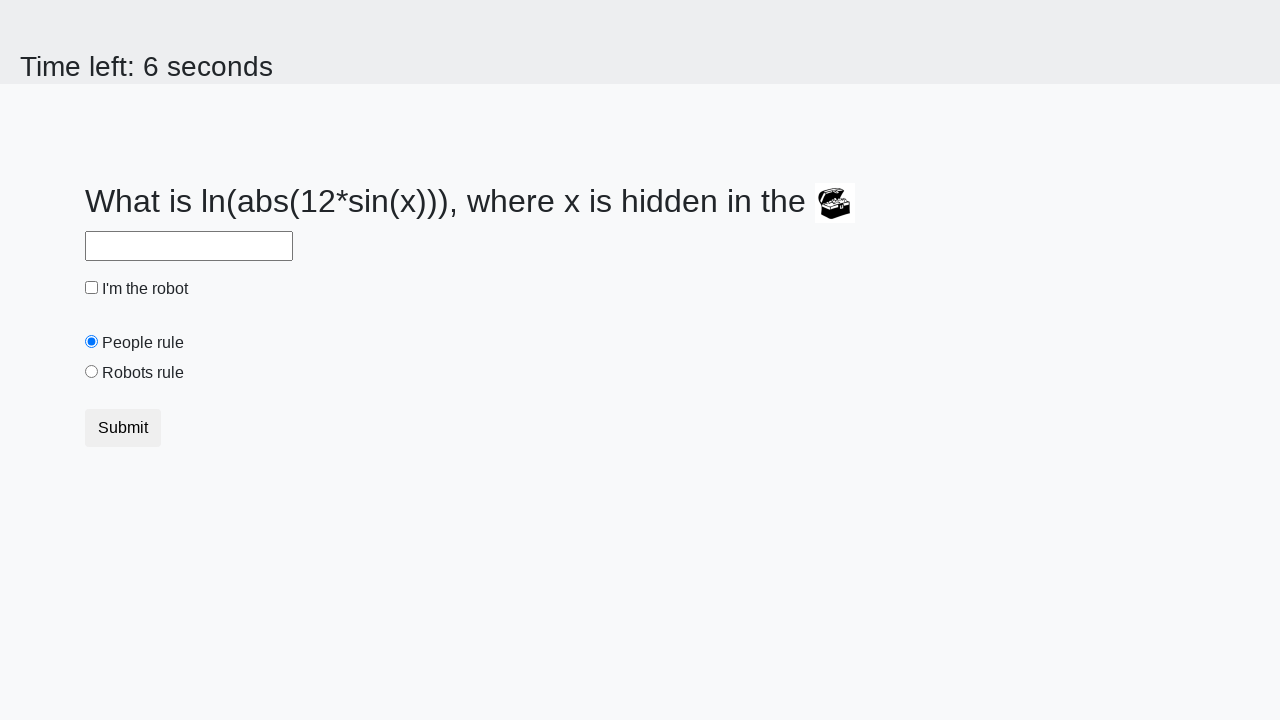

Filled answer field with calculated result on #answer
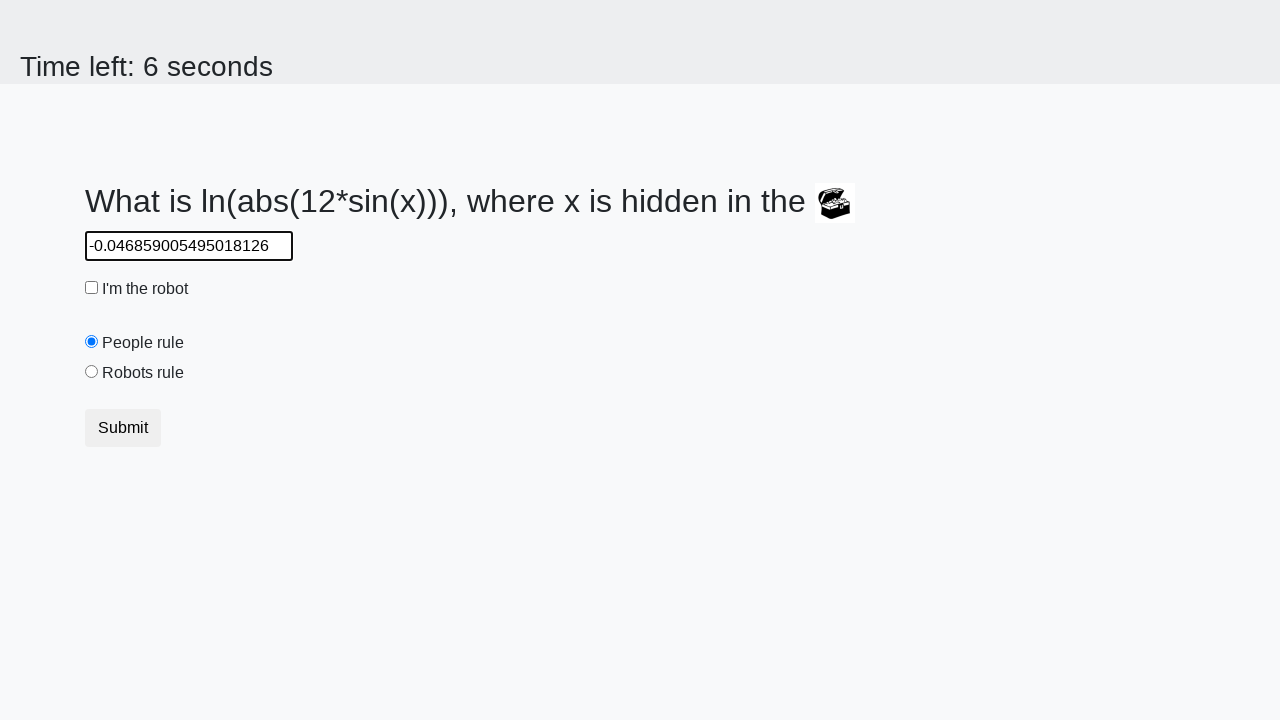

Checked the robot checkbox at (92, 288) on #robotCheckbox
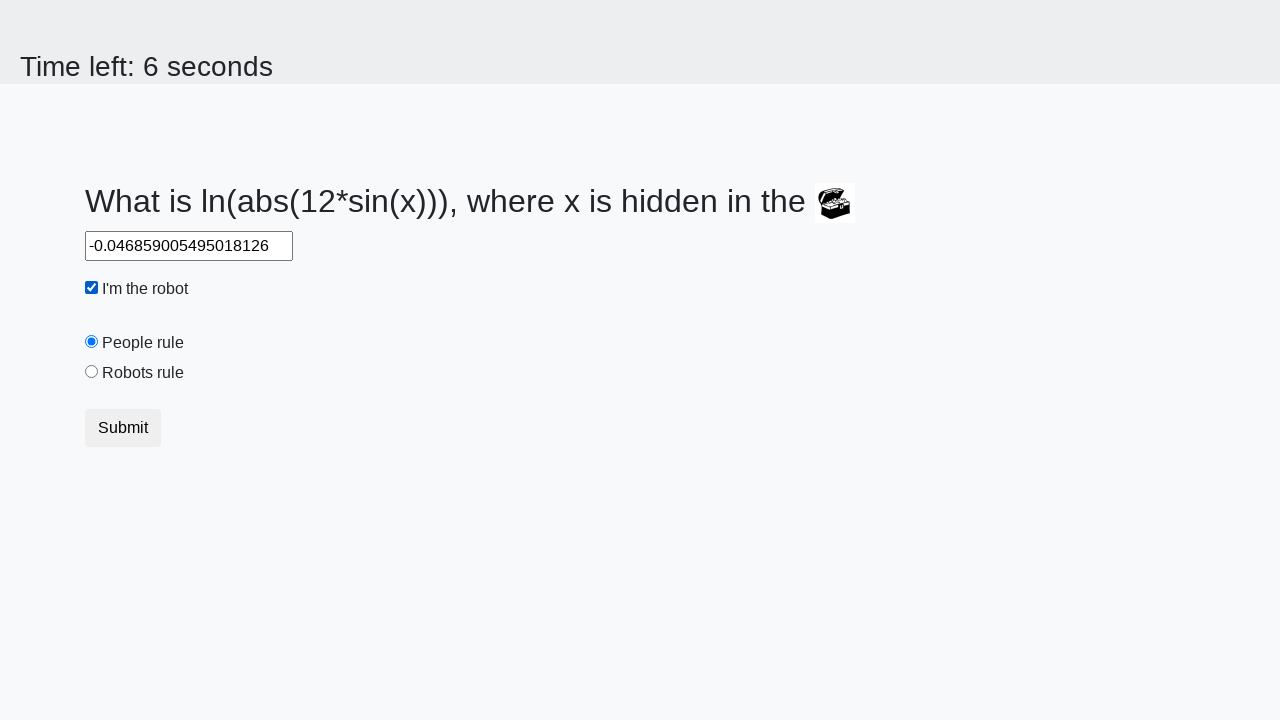

Checked the robots rule checkbox at (92, 372) on #robotsRule
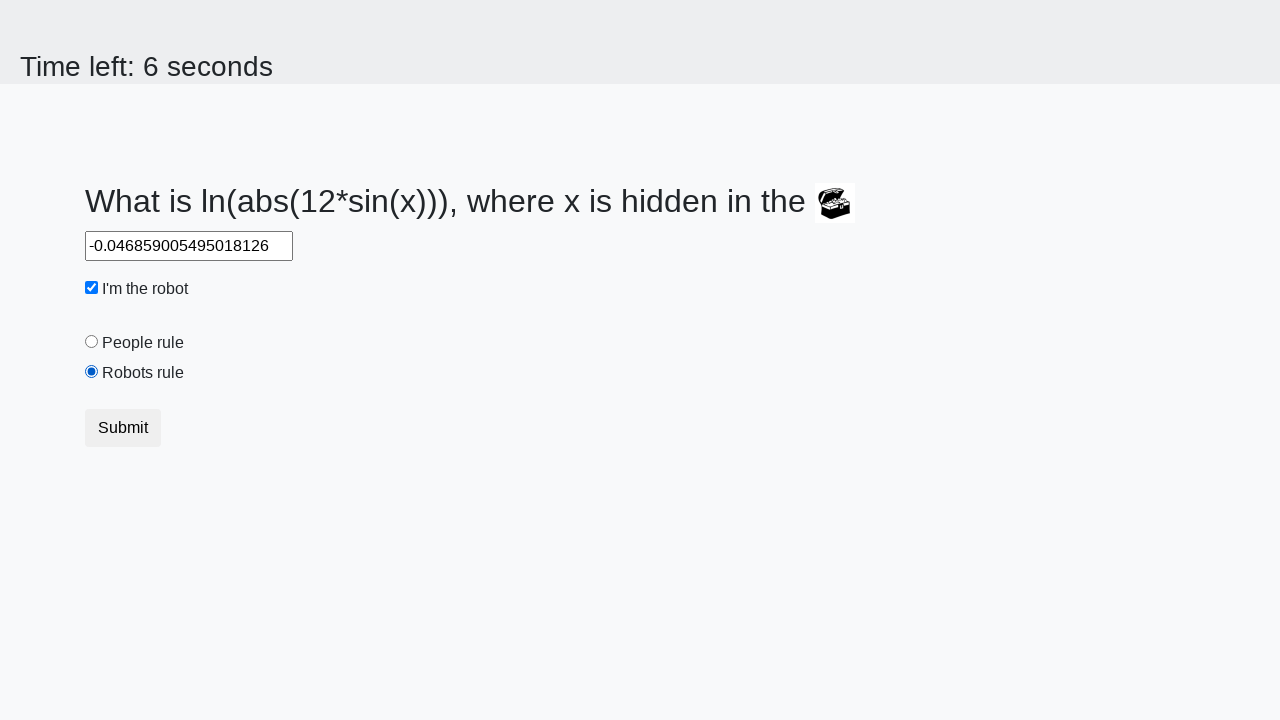

Clicked submit button to submit form at (123, 428) on button.btn
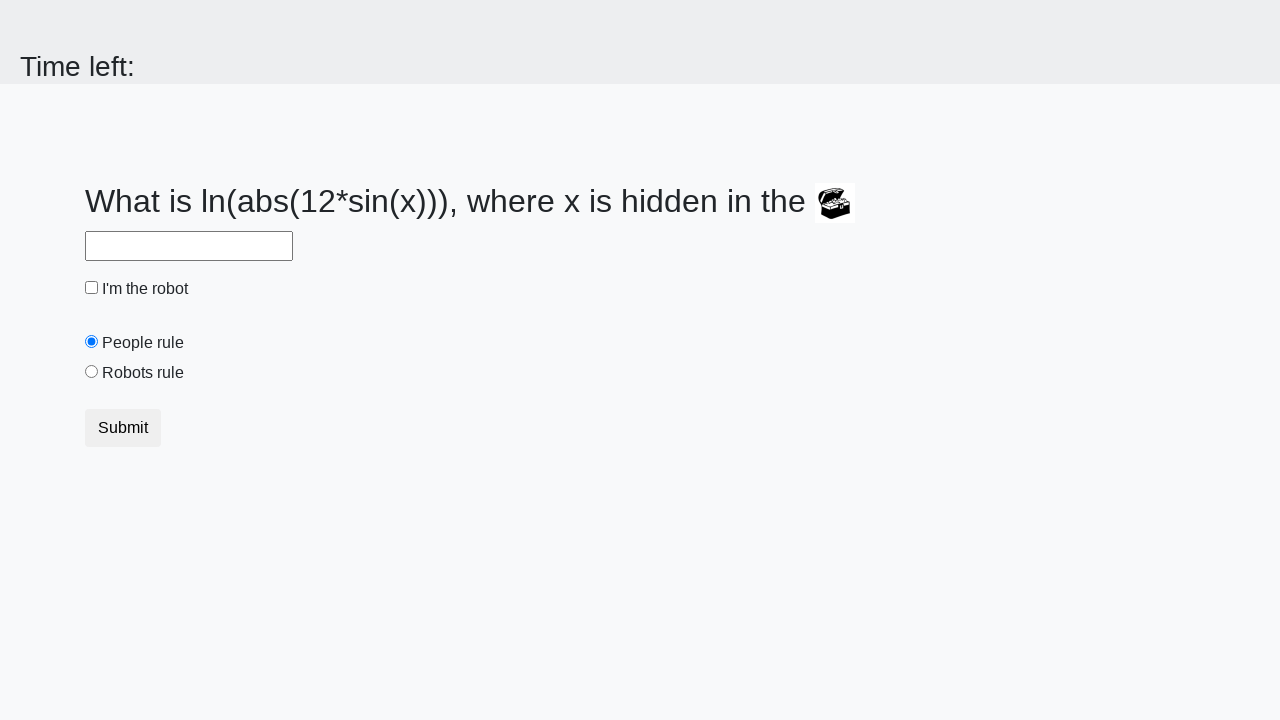

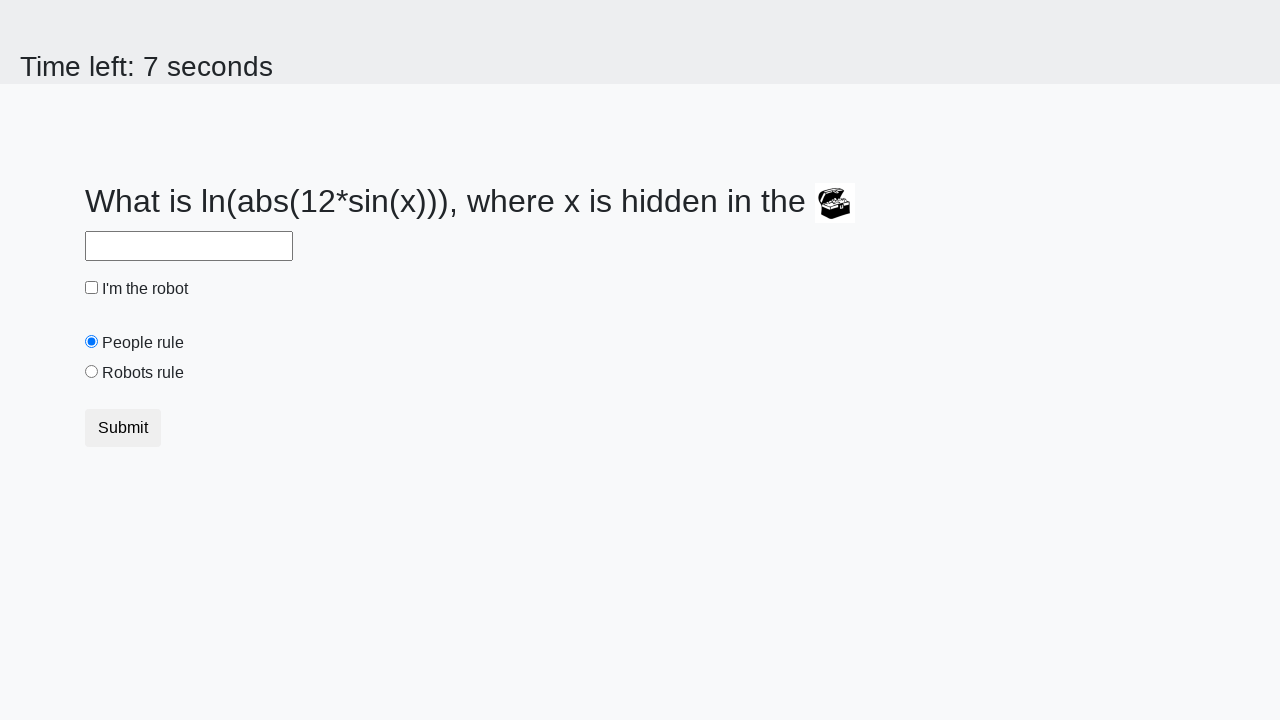